Tests JavaScript confirm dialog handling by clicking a button that triggers a confirm popup and then dismissing the alert by clicking cancel.

Starting URL: https://sahitest.com/demo/confirmTest.htm

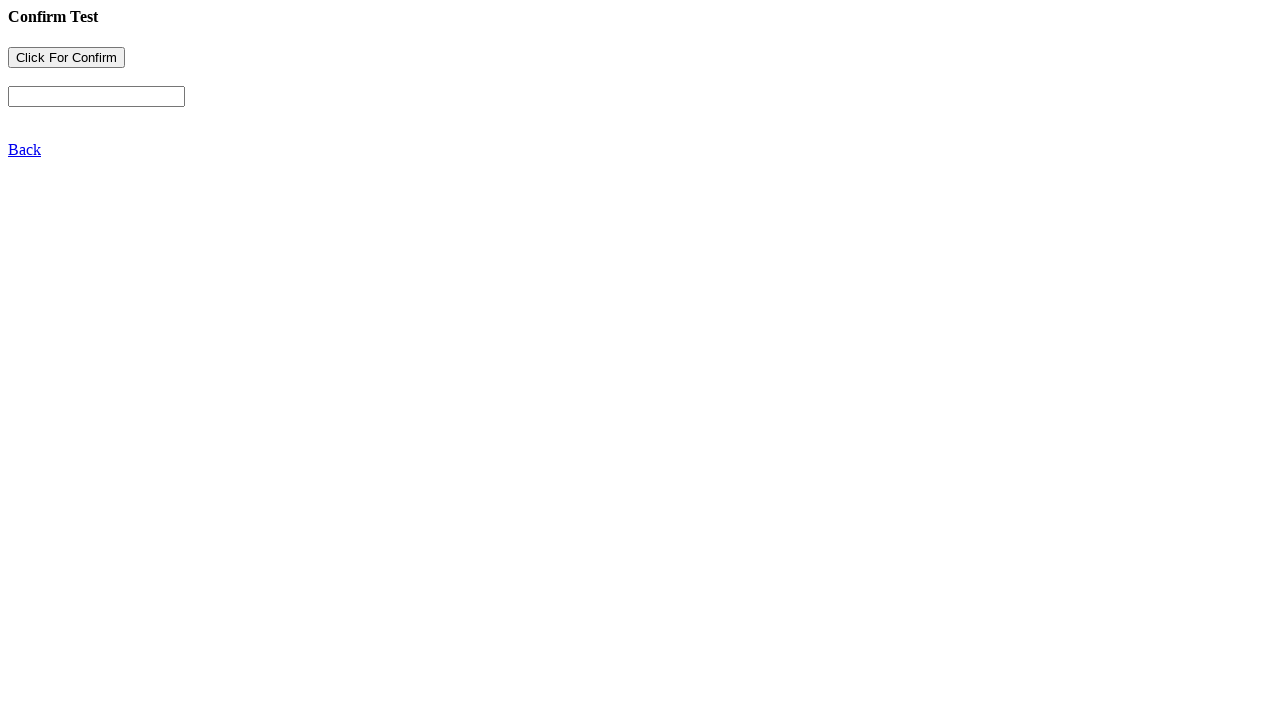

Set up dialog handler to dismiss confirm dialogs by clicking Cancel
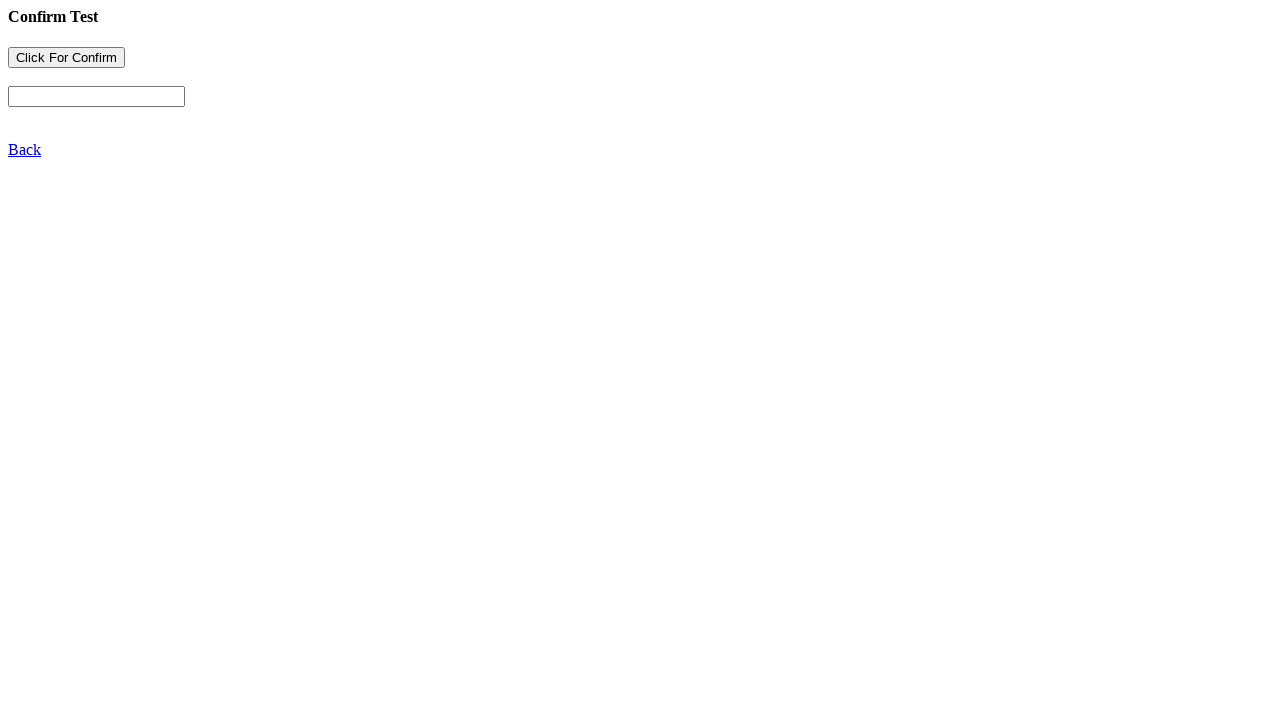

Clicked the button that triggers the confirm dialog at (66, 58) on body > form > input:first-of-type
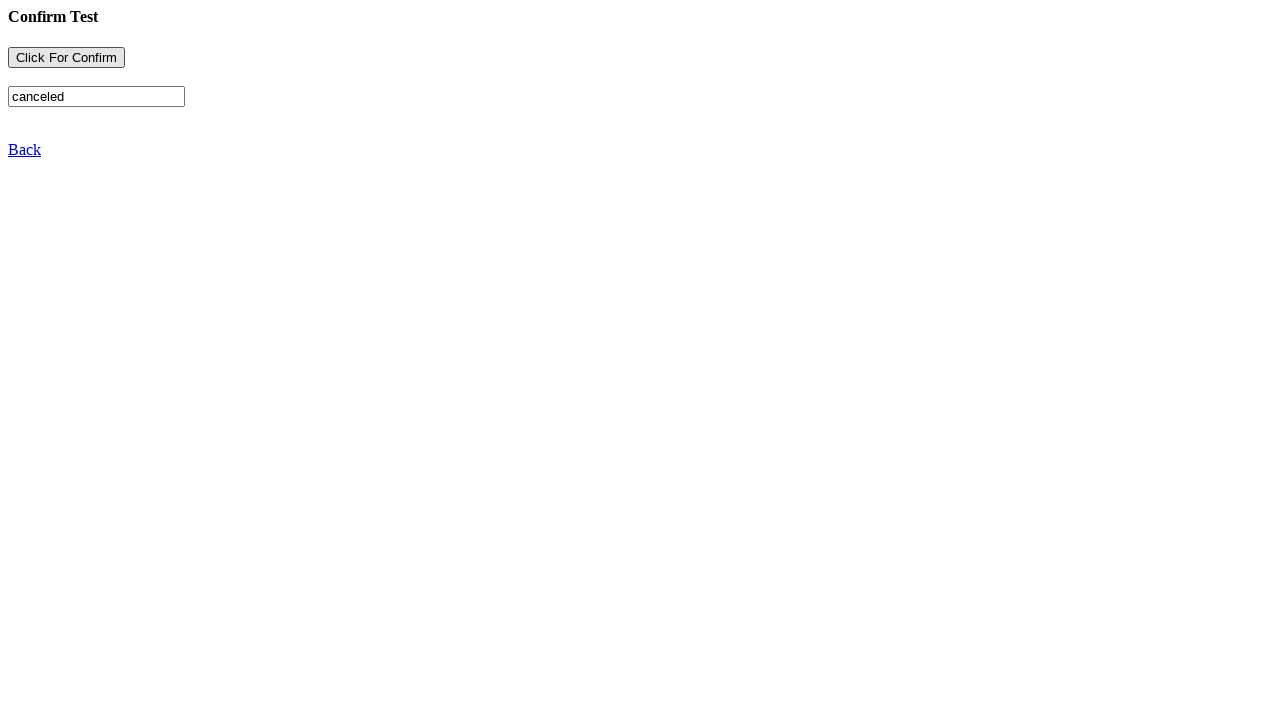

Waited 1 second for dialog handling to complete
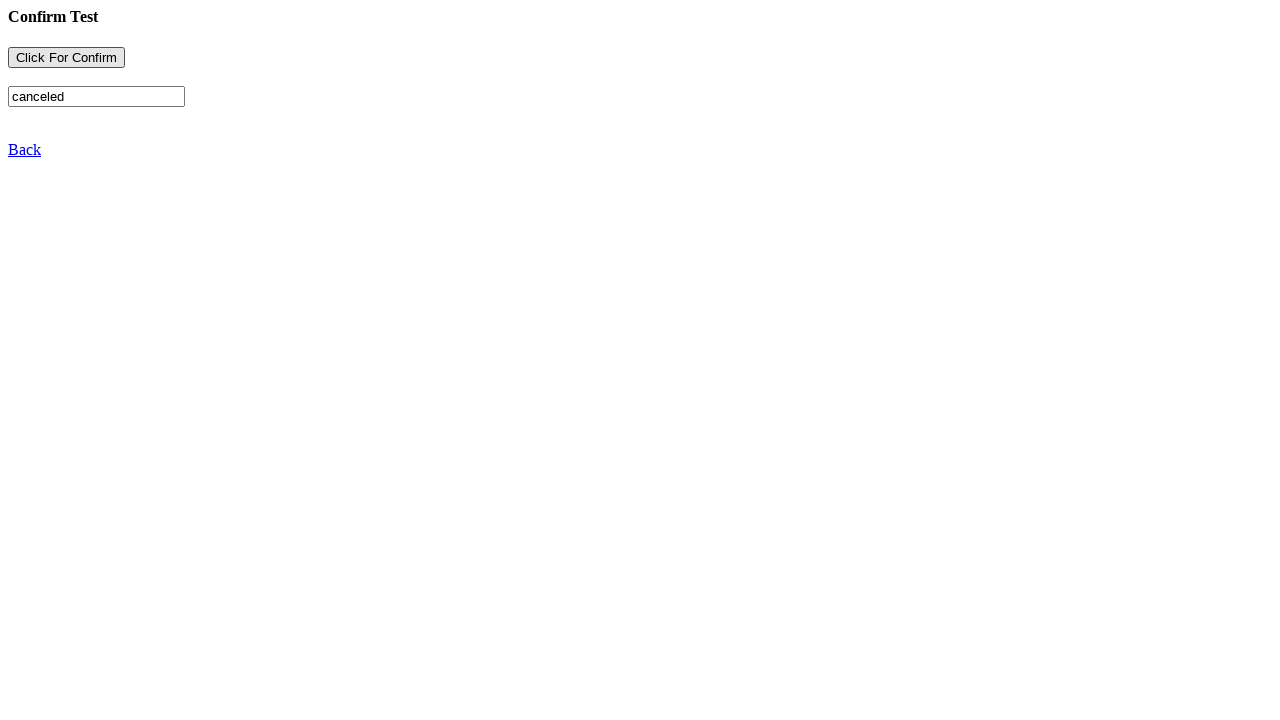

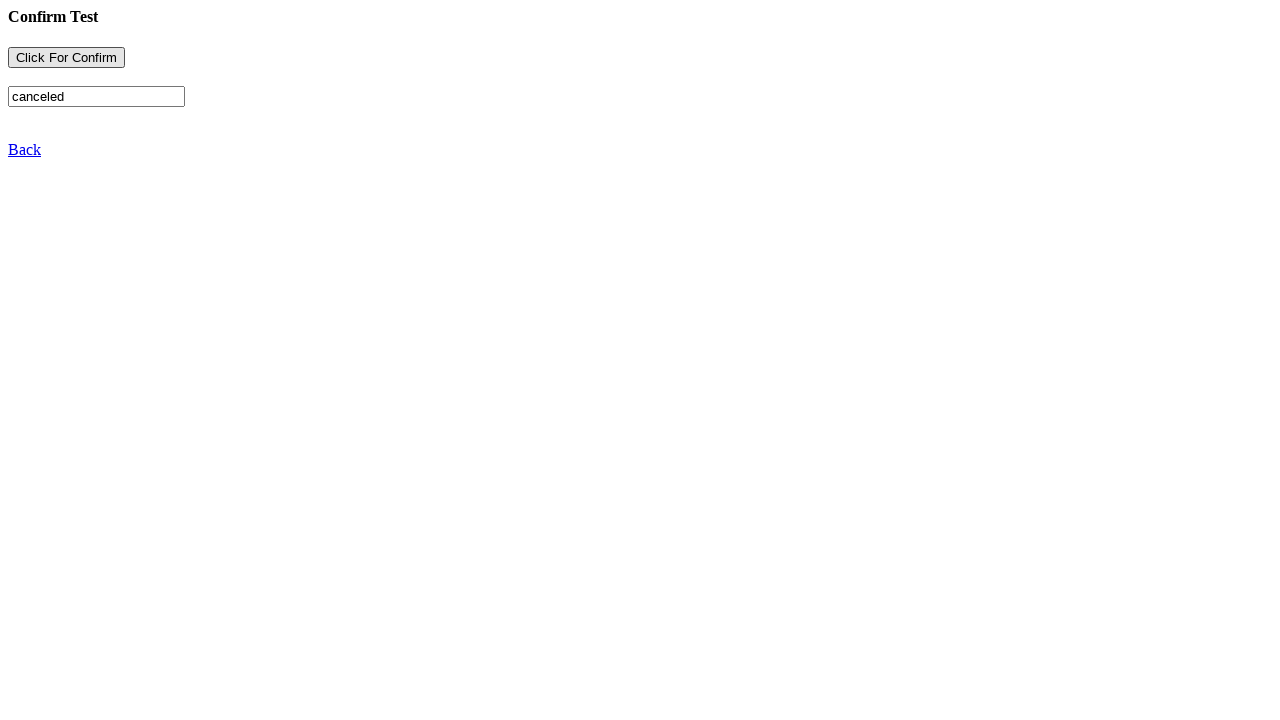